Tests navigating between All, Active, and Completed filter views

Starting URL: https://demo.playwright.dev/todomvc

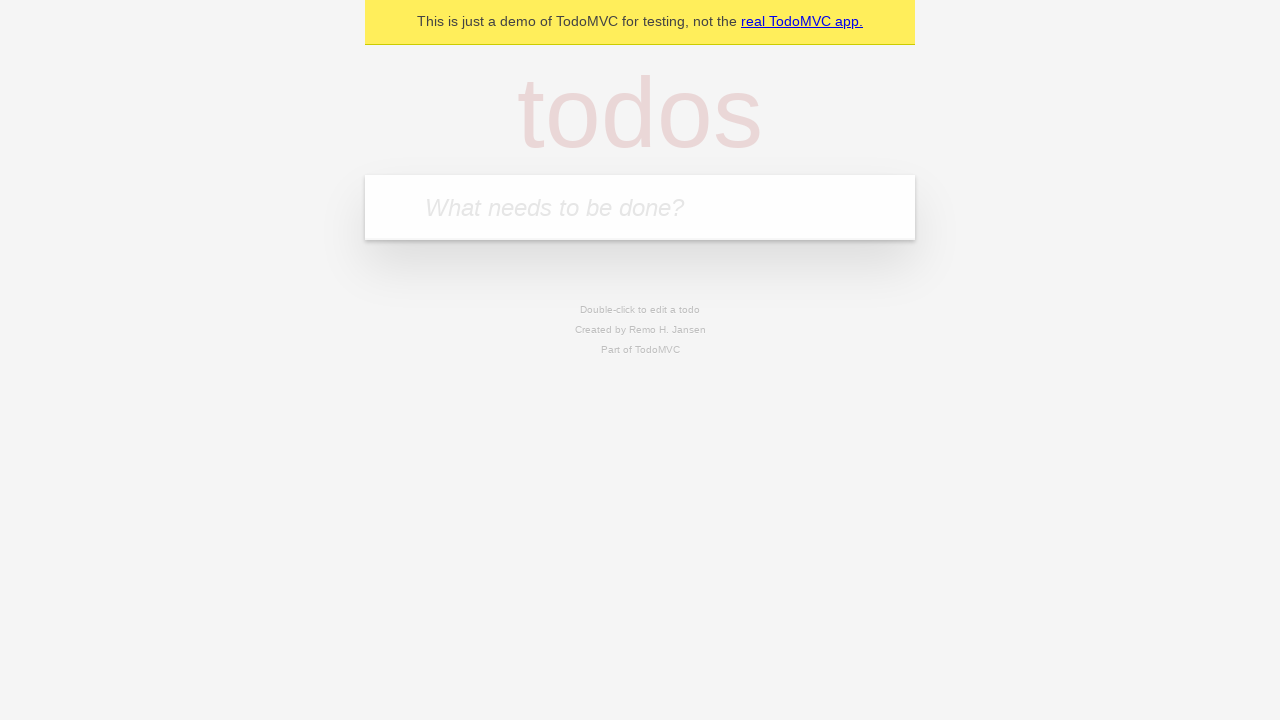

Filled todo input with 'buy some cheese' on internal:attr=[placeholder="What needs to be done?"i]
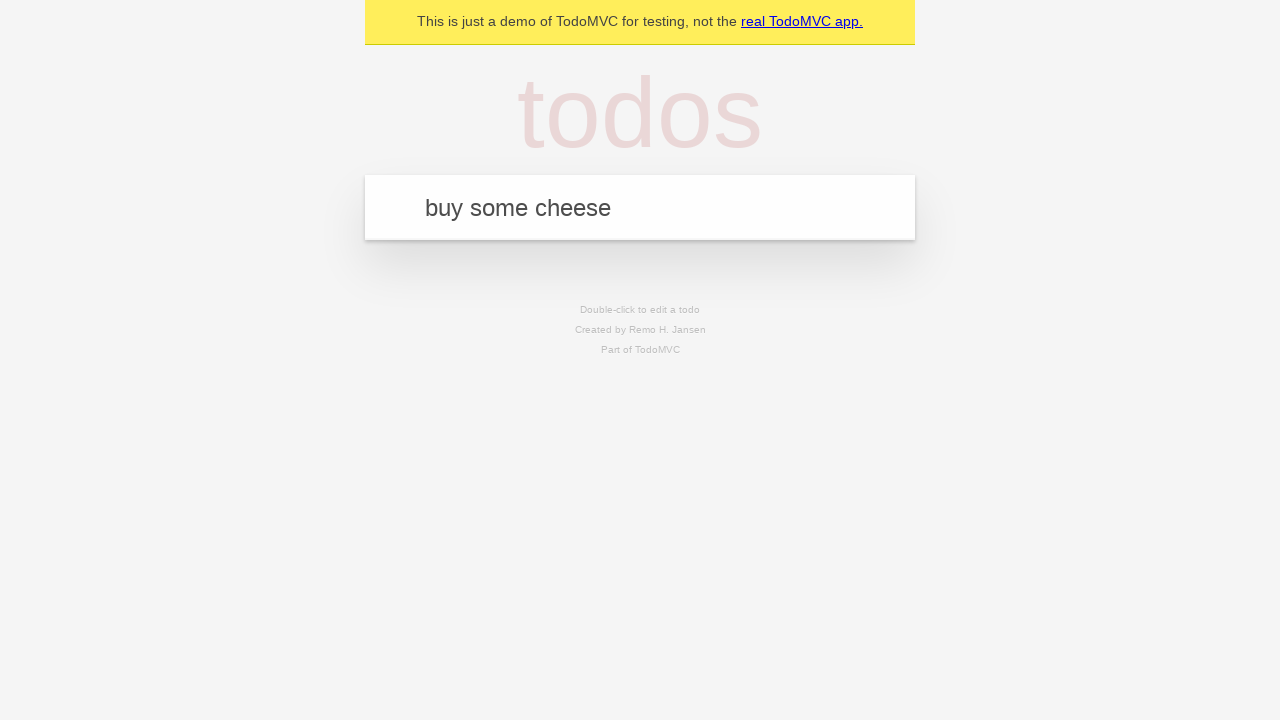

Pressed Enter to create todo 'buy some cheese' on internal:attr=[placeholder="What needs to be done?"i]
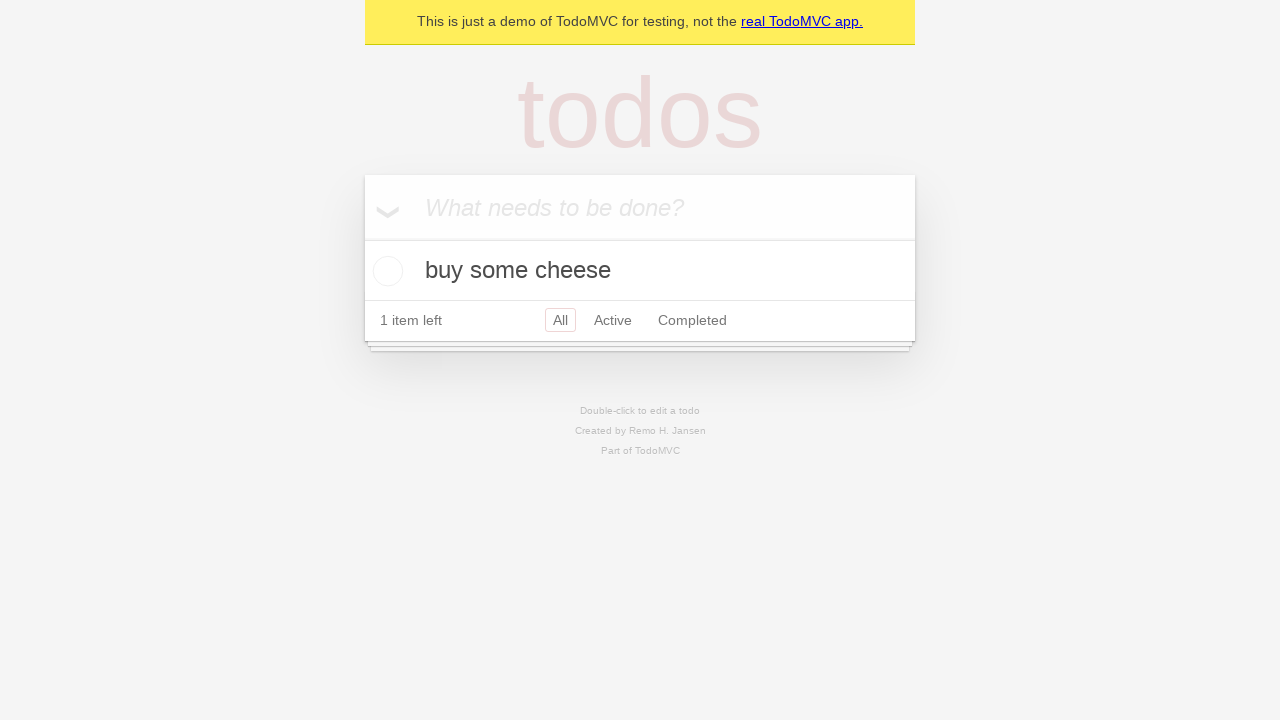

Filled todo input with 'feed the cat' on internal:attr=[placeholder="What needs to be done?"i]
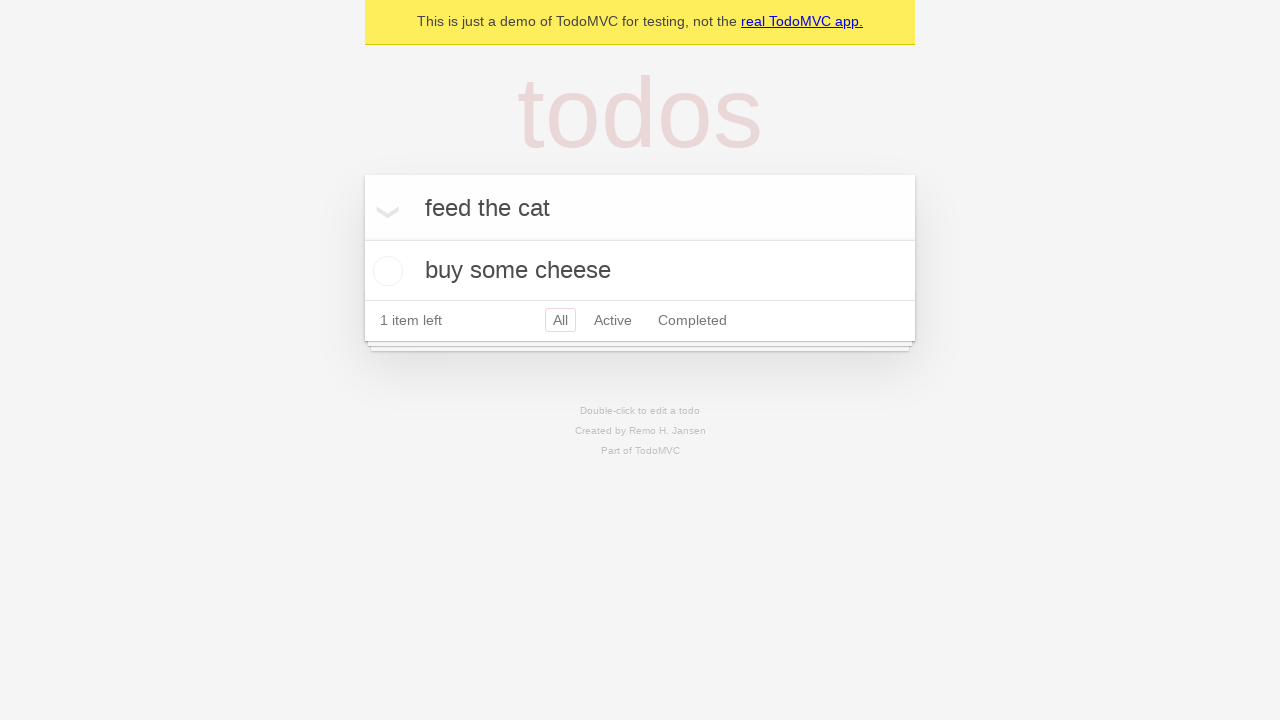

Pressed Enter to create todo 'feed the cat' on internal:attr=[placeholder="What needs to be done?"i]
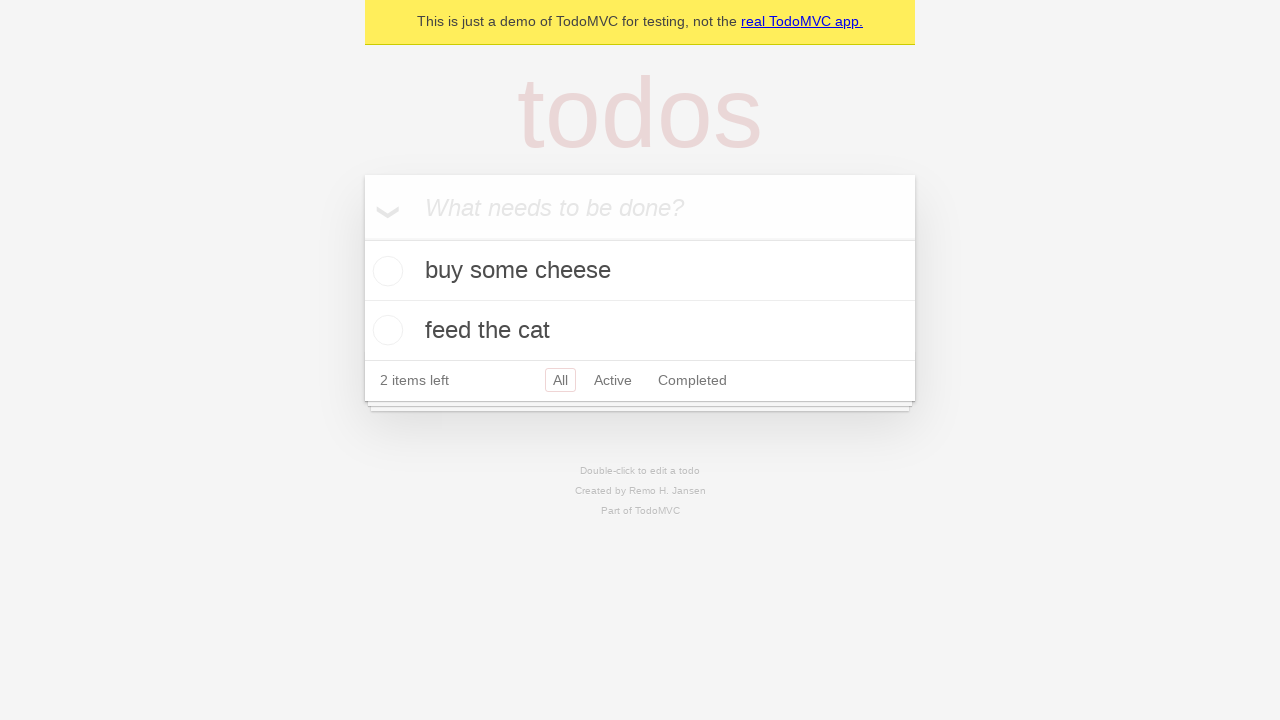

Filled todo input with 'book a doctors appointment' on internal:attr=[placeholder="What needs to be done?"i]
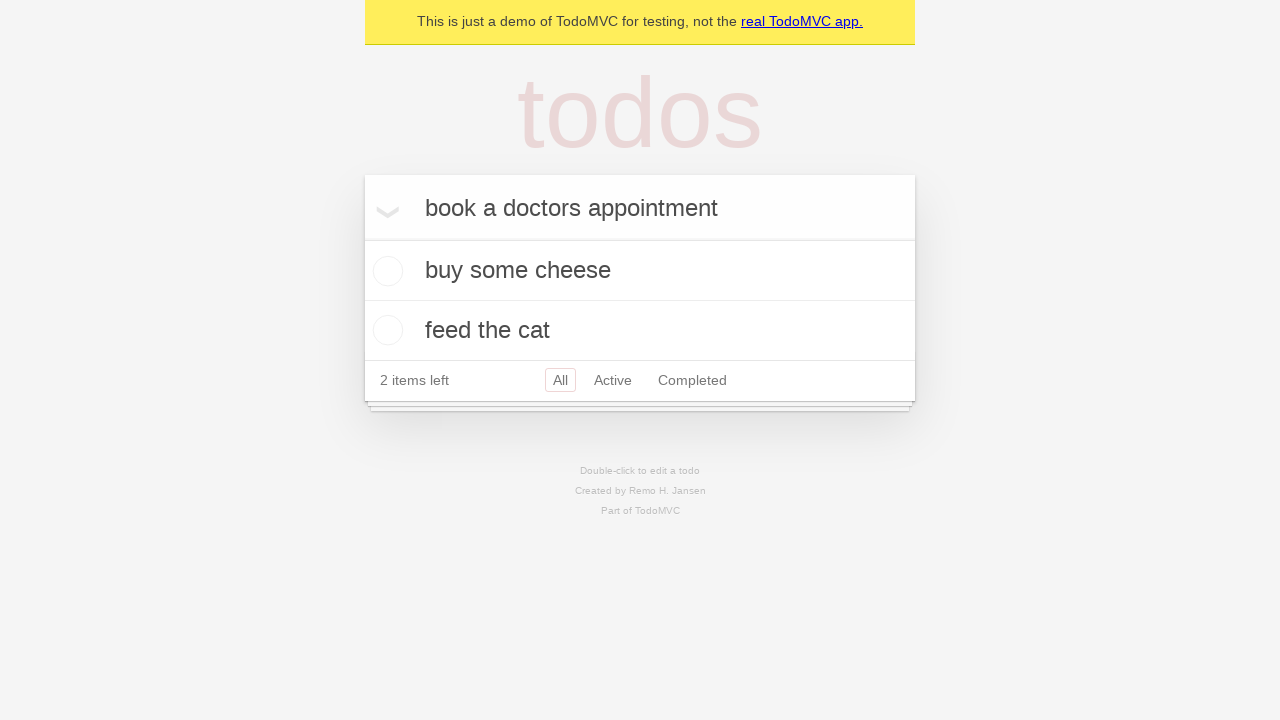

Pressed Enter to create todo 'book a doctors appointment' on internal:attr=[placeholder="What needs to be done?"i]
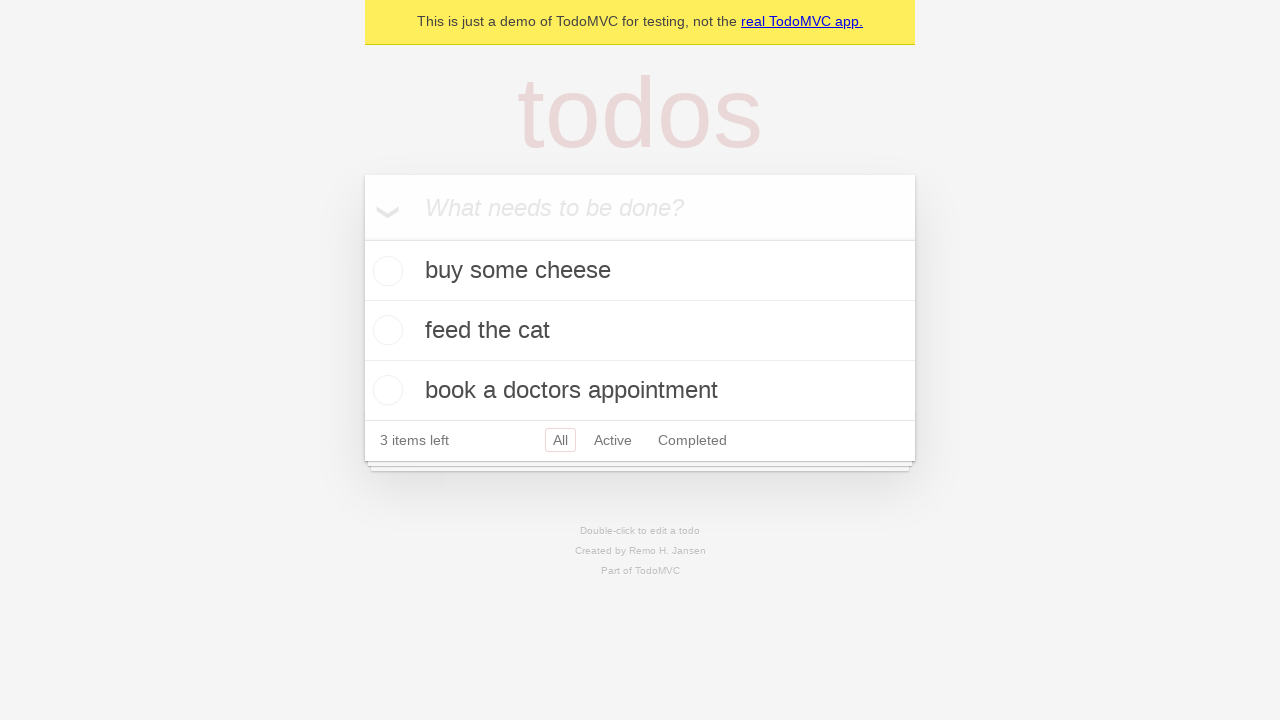

Checked the second todo item at (385, 330) on internal:testid=[data-testid="todo-item"s] >> nth=1 >> internal:role=checkbox
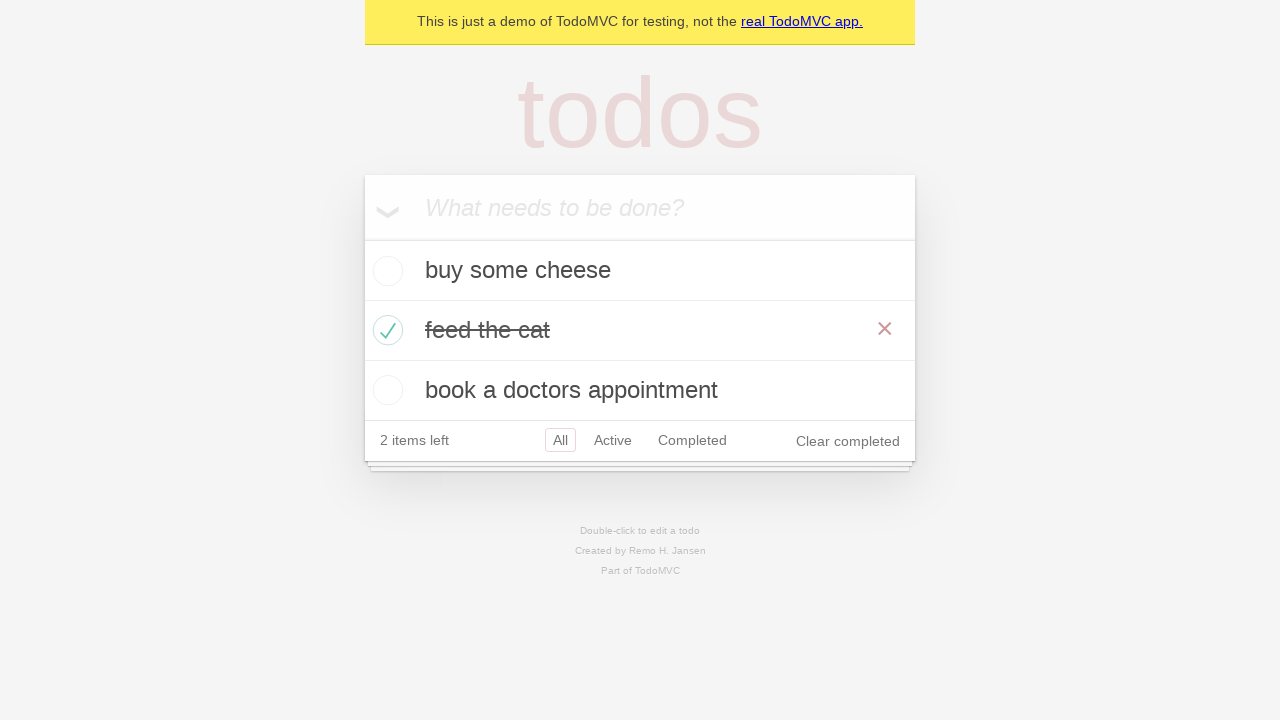

Clicked Active filter link at (613, 440) on internal:role=link[name="Active"i]
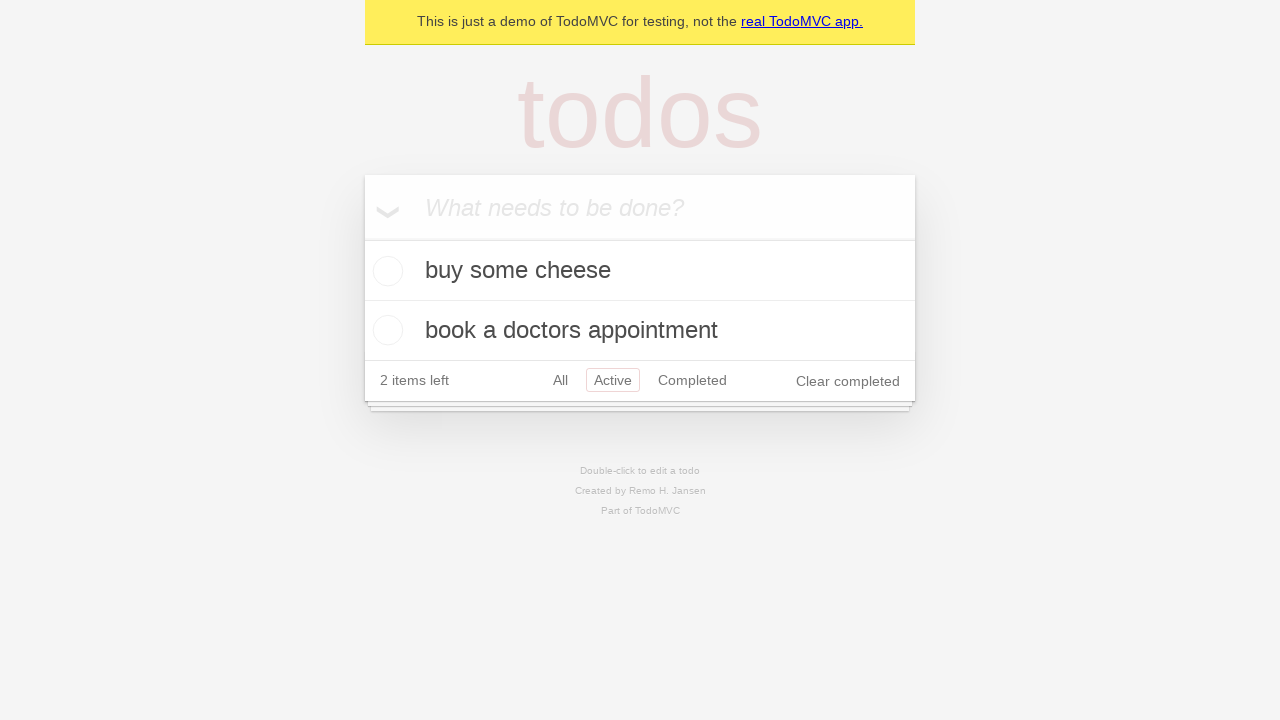

Clicked Completed filter link at (692, 380) on internal:role=link[name="Completed"i]
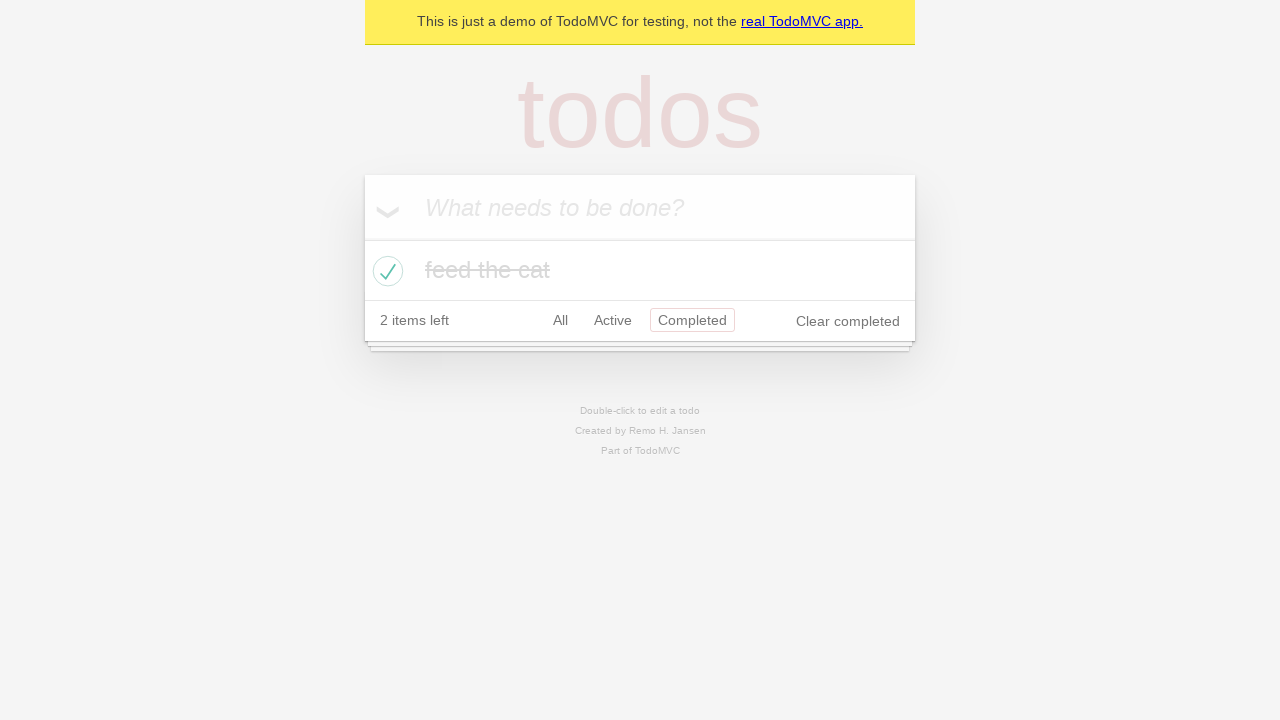

Clicked All filter link at (560, 320) on internal:role=link[name="All"i]
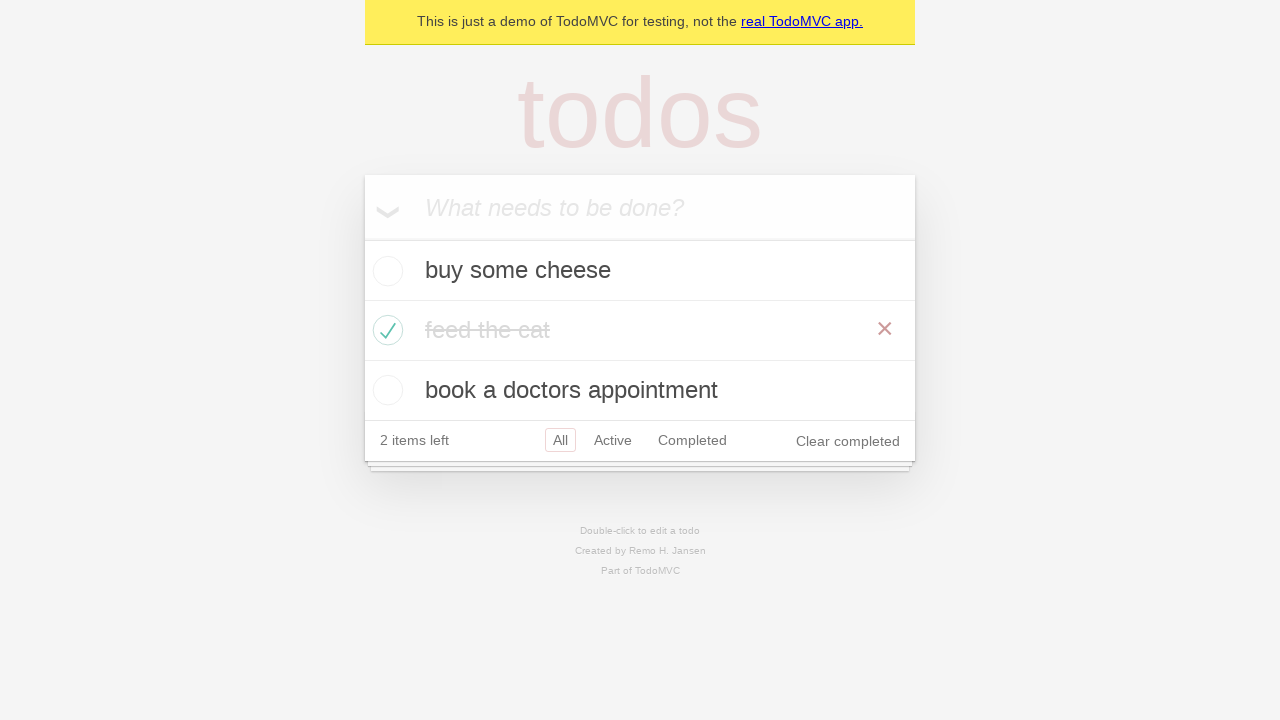

All todo items loaded in the view
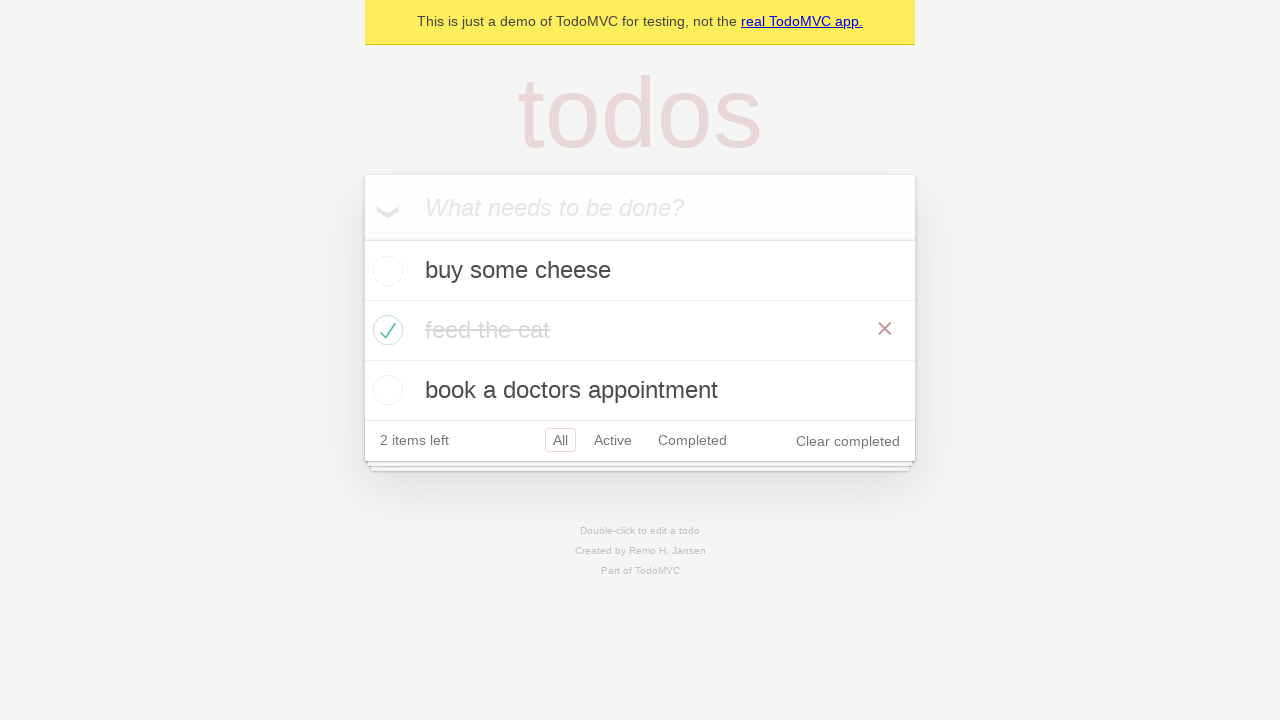

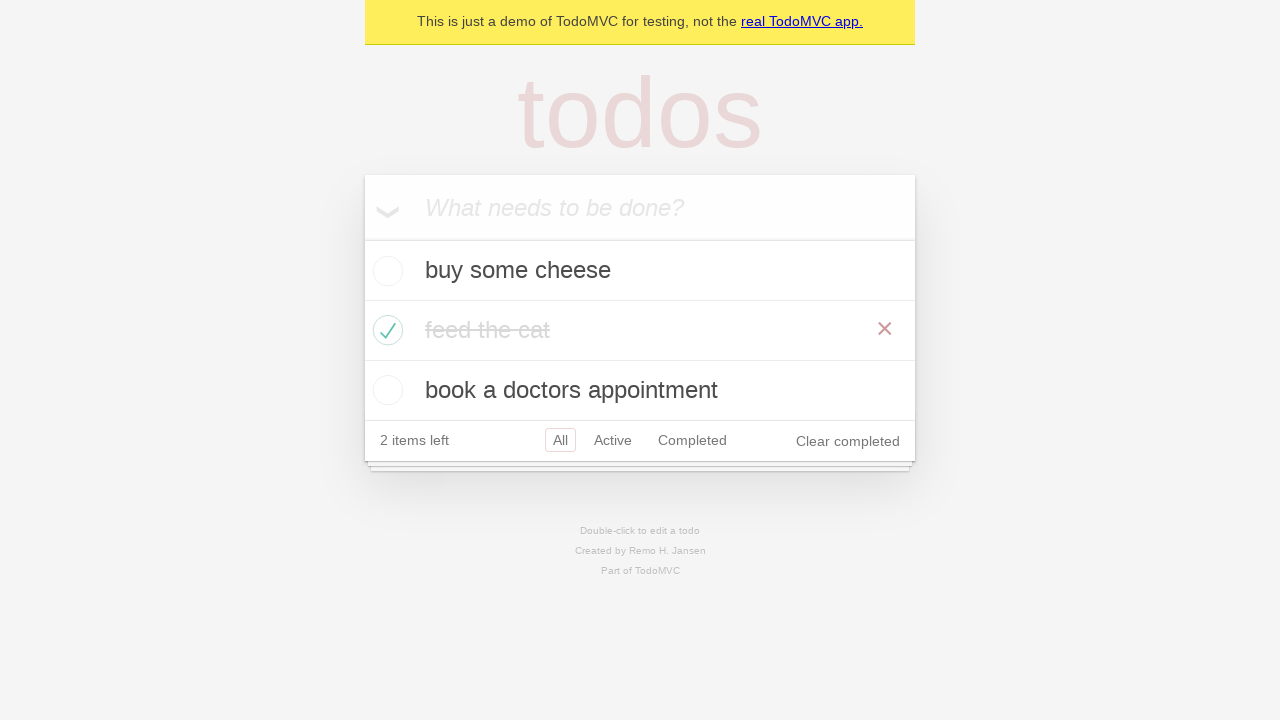